Navigates to the Automation Practice page and verifies that footer links are present on the page

Starting URL: https://www.rahulshettyacademy.com/AutomationPractice/

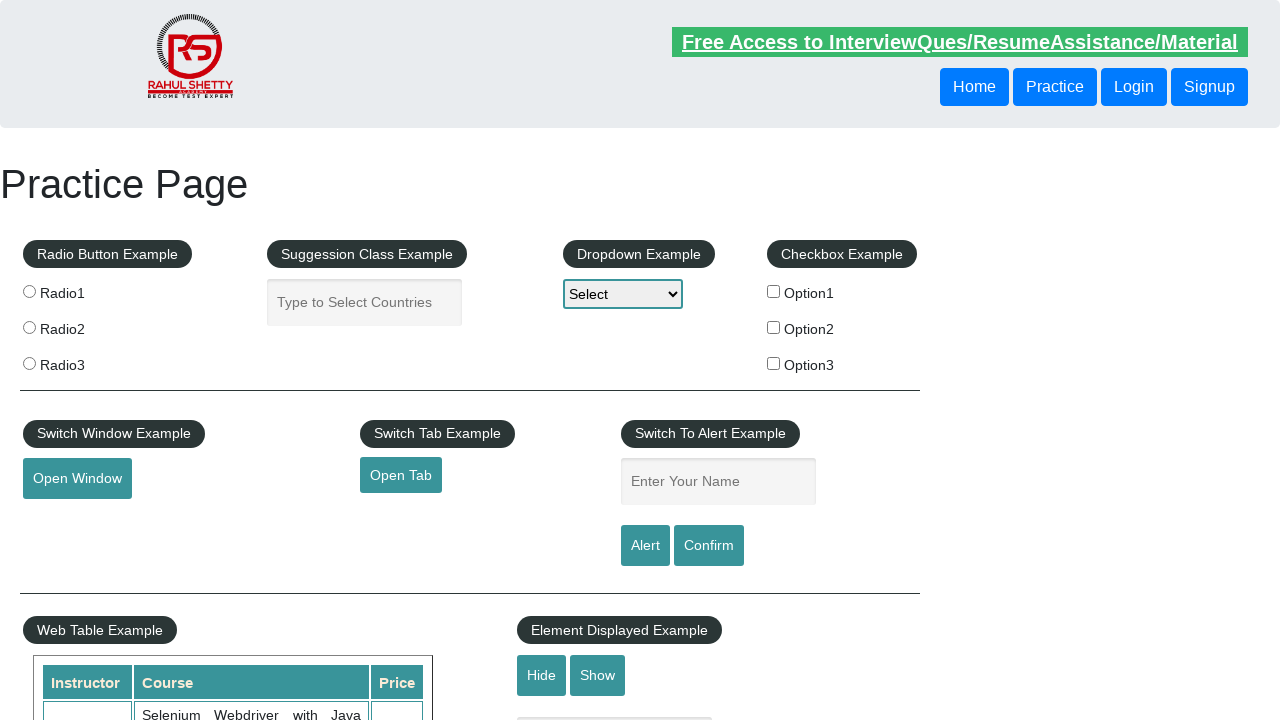

Navigated to Automation Practice page
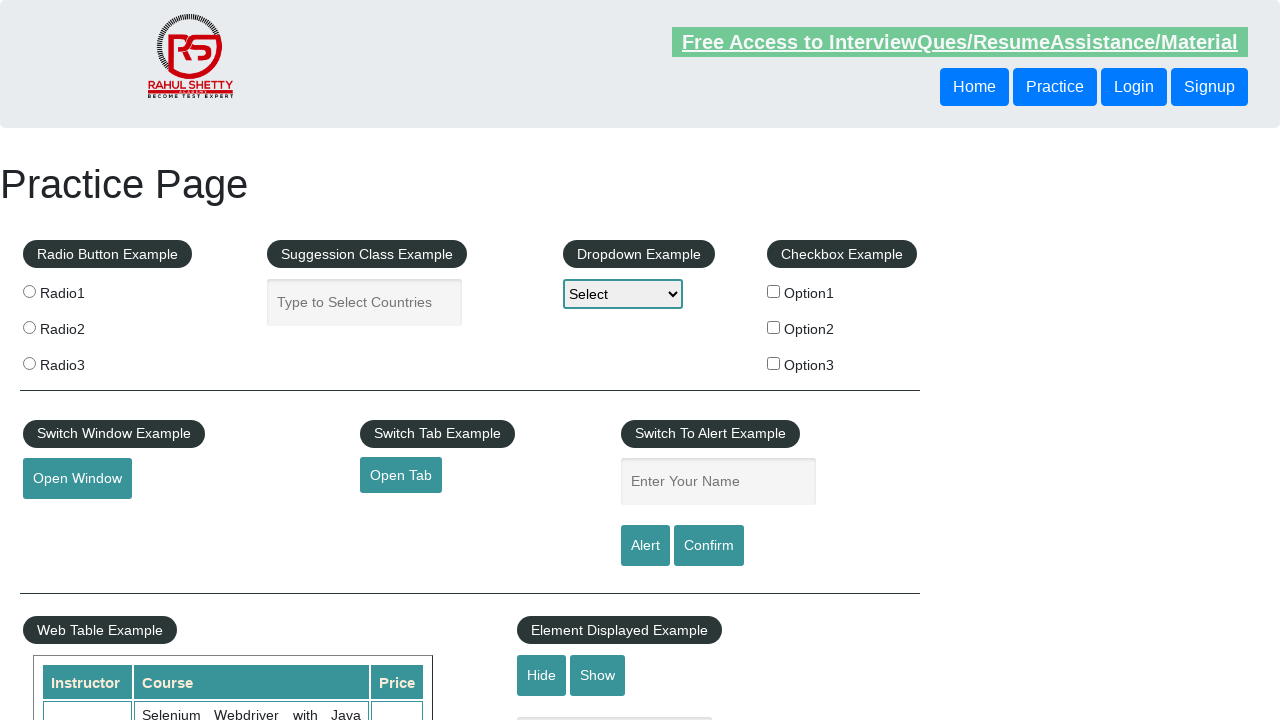

Footer links selector became available
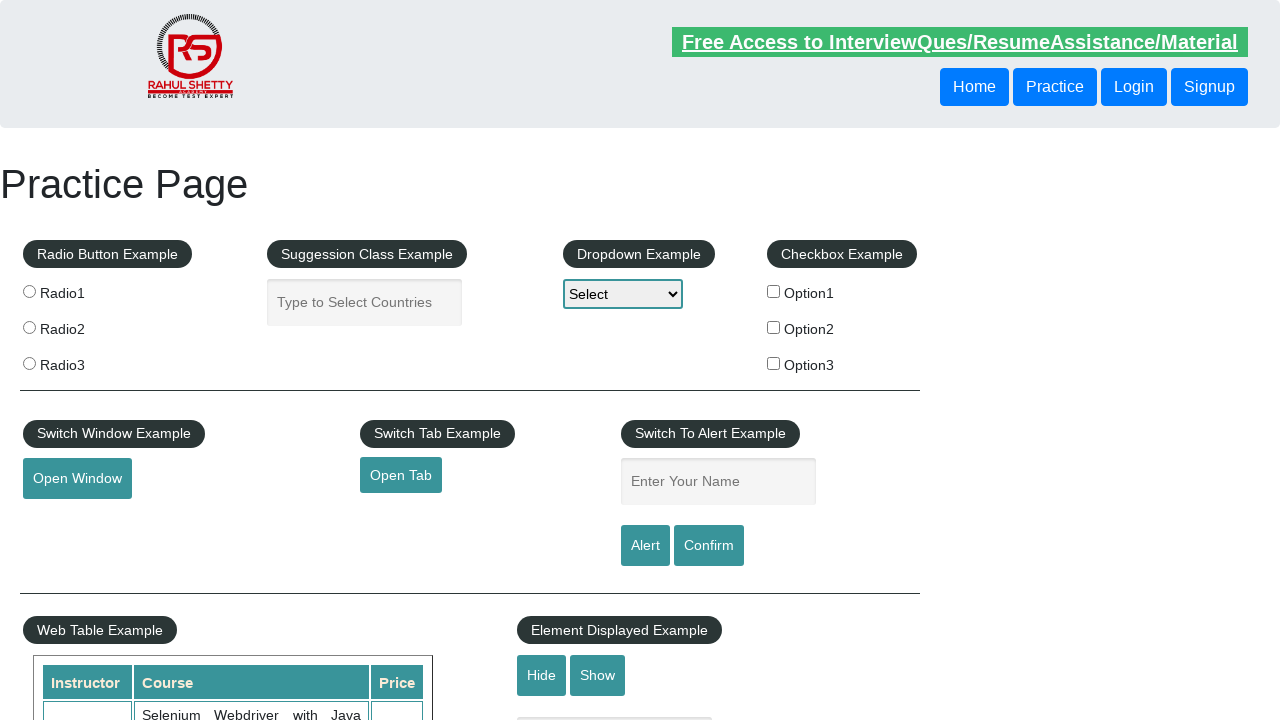

Located all footer links using XPath
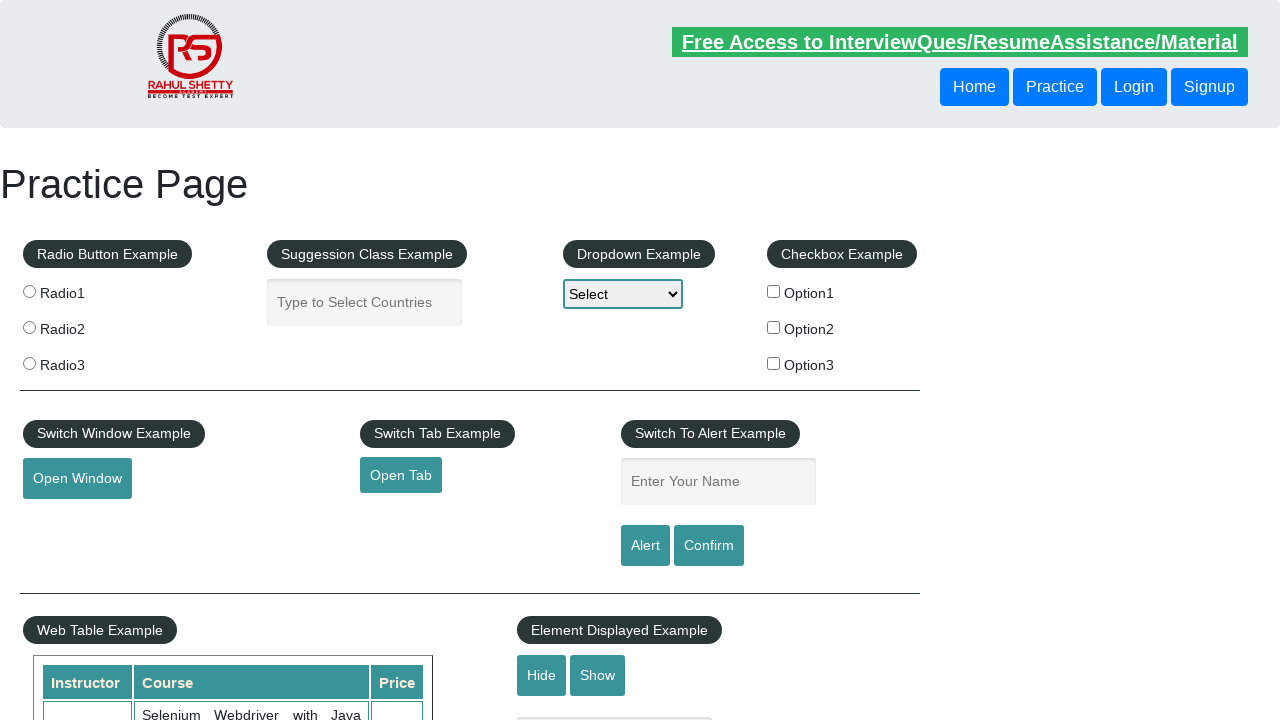

Verified that 20 footer links are present on the page
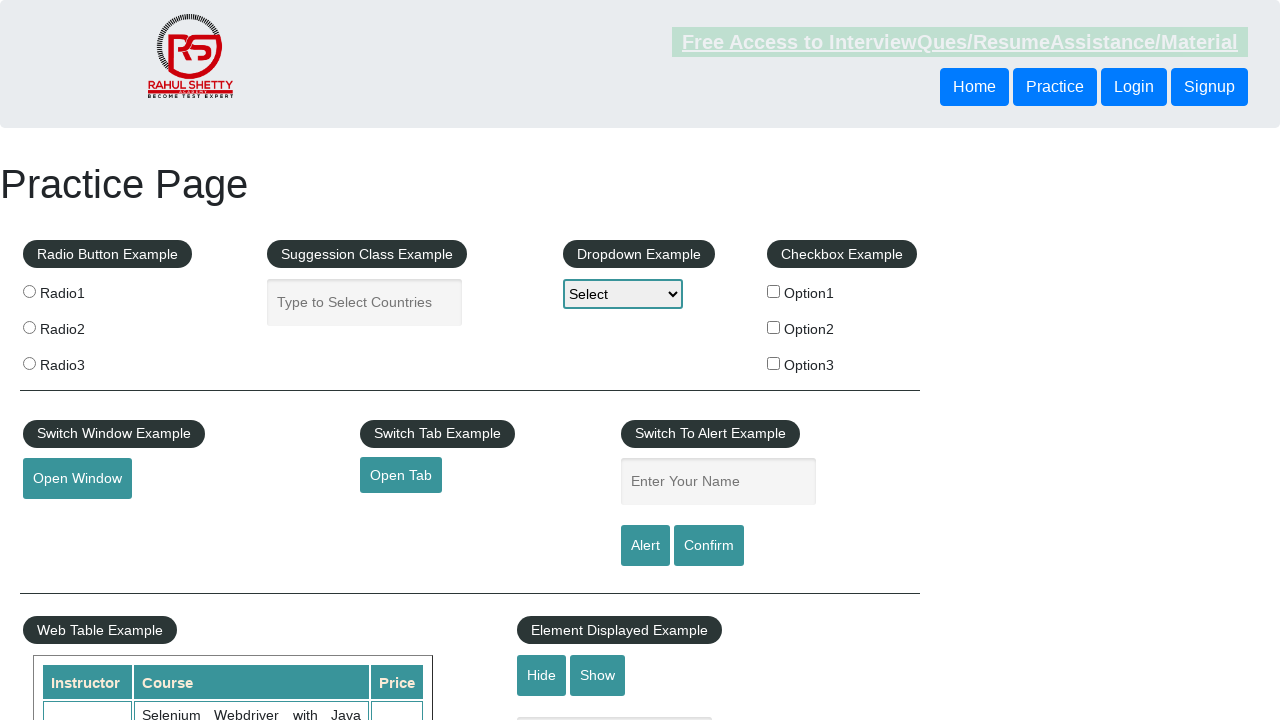

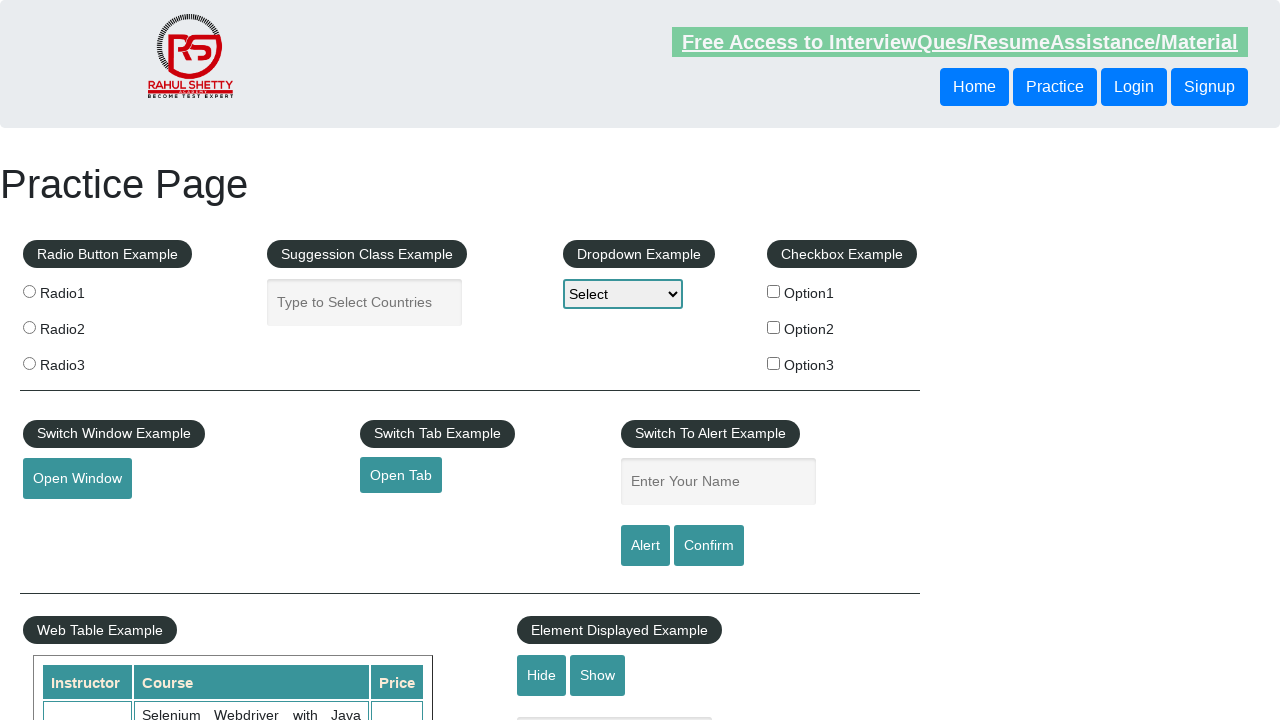